Tests a shopping flow by filtering products by black color, clicking the filter button, scrolling down, selecting the first shoe product, and verifying the product detail page opens with the correct product name.

Starting URL: https://demo.applitools.com/gridHackathonV2.html

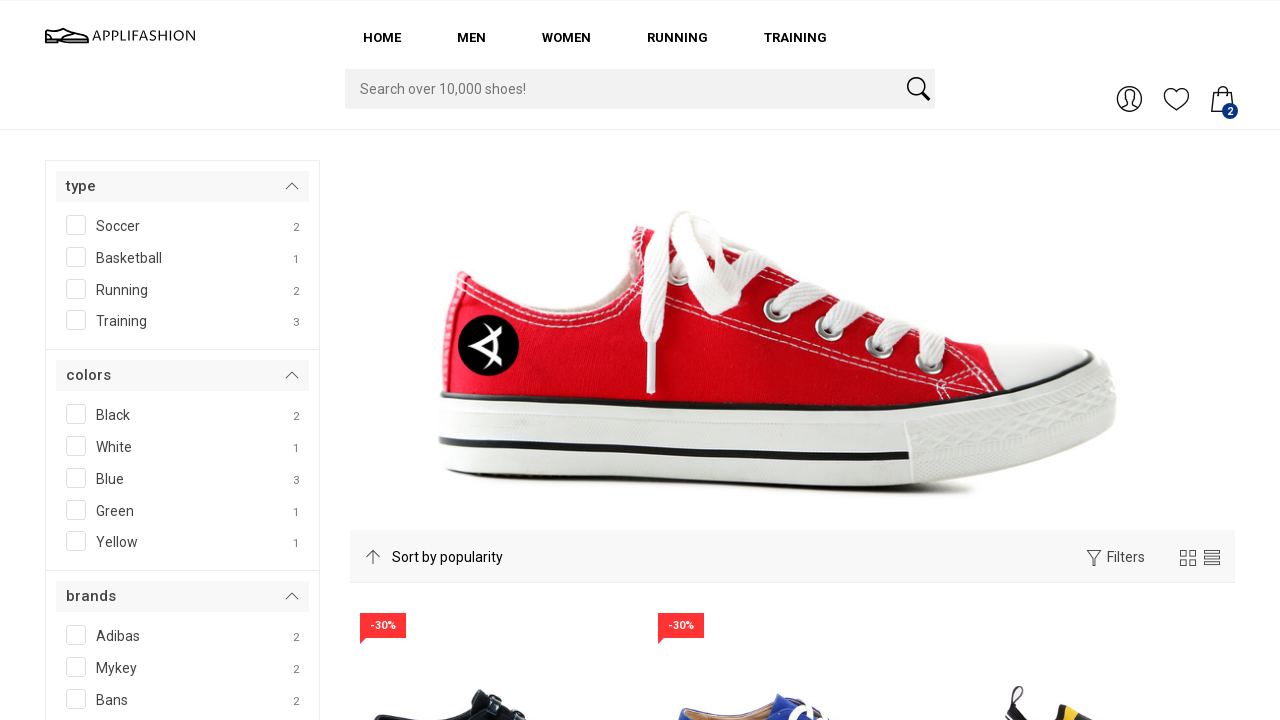

Clicked black color filter checkbox at (76, 414) on span#SPAN__checkmark__107
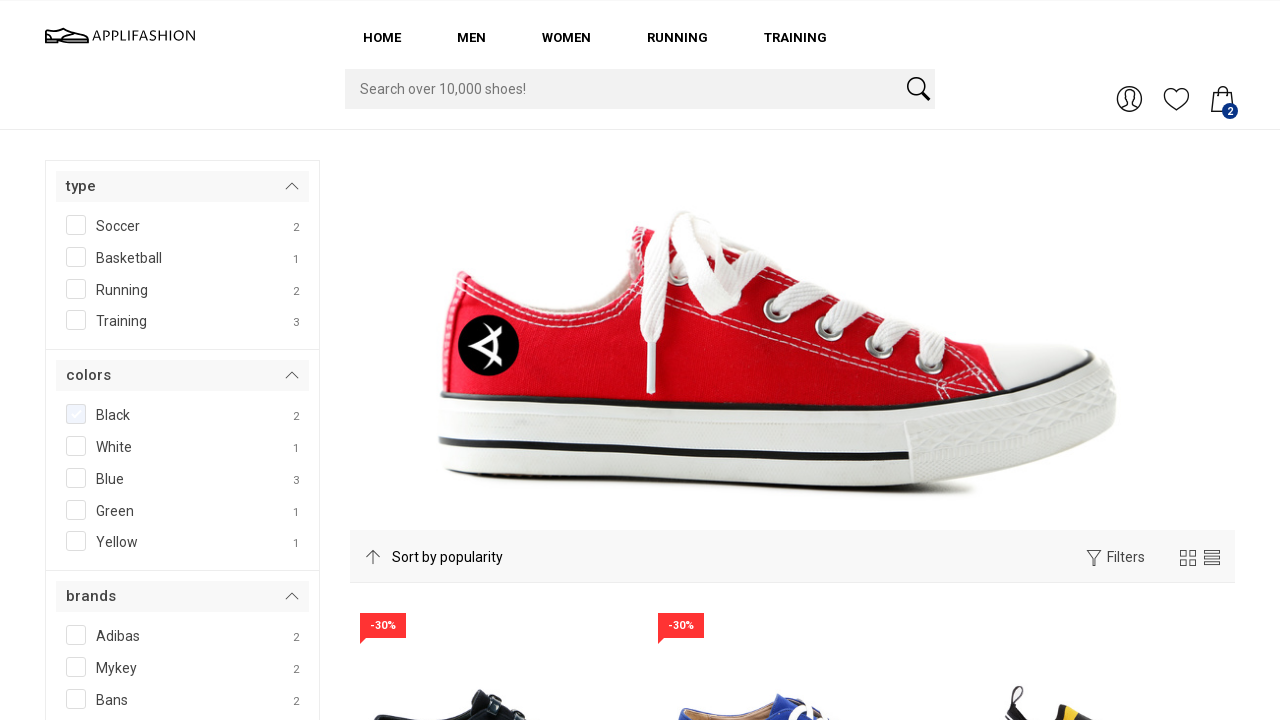

Clicked filter button to apply black color filter at (103, 360) on button#filterBtn
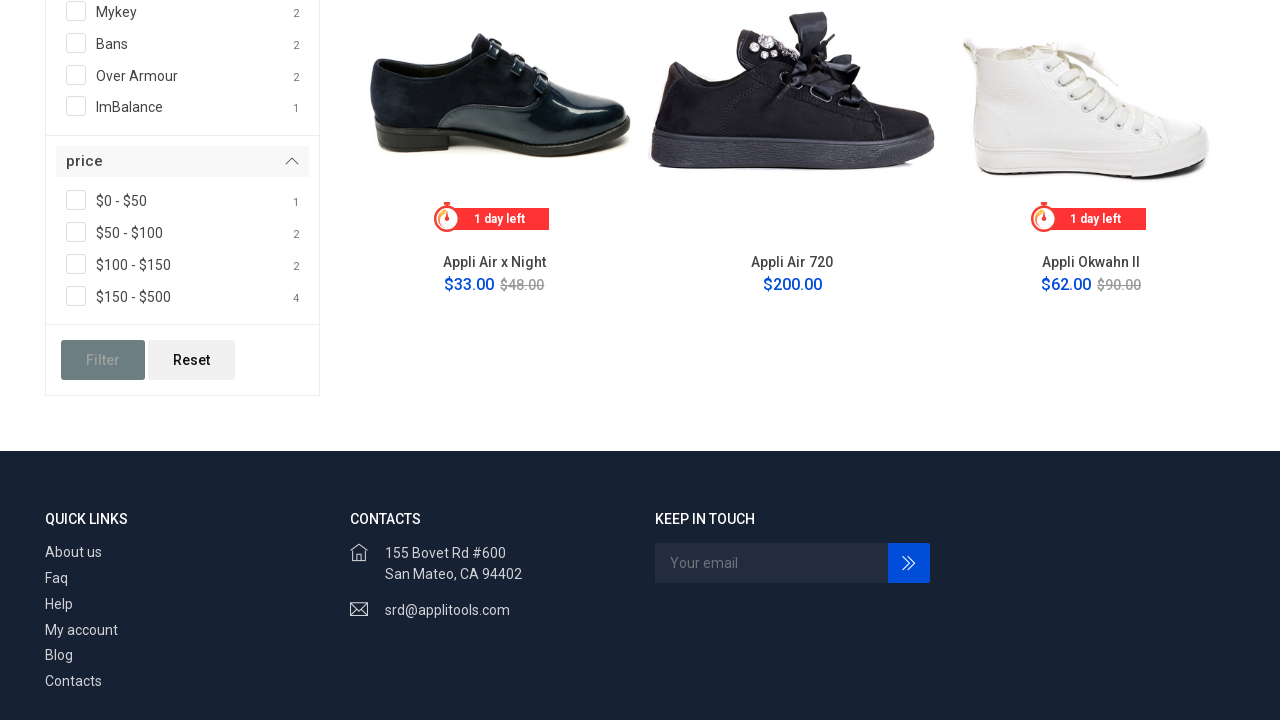

Waited for filtered results to load
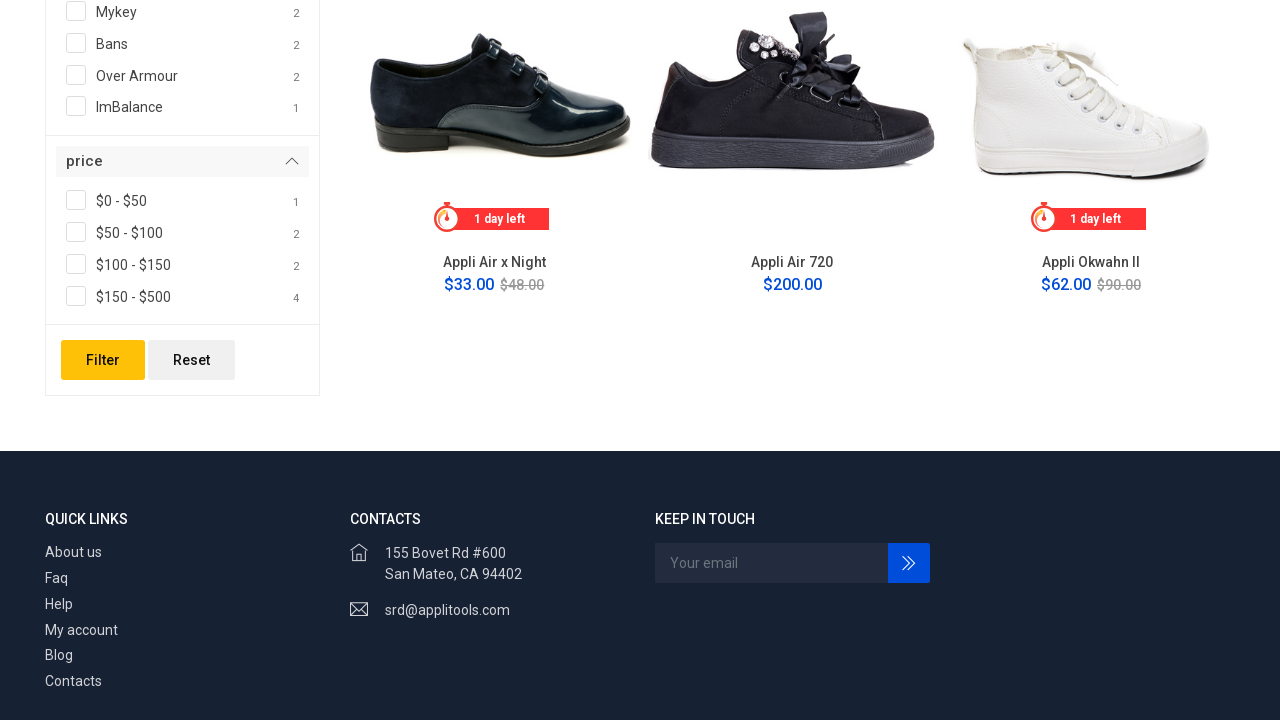

Scrolled down to view shoe products
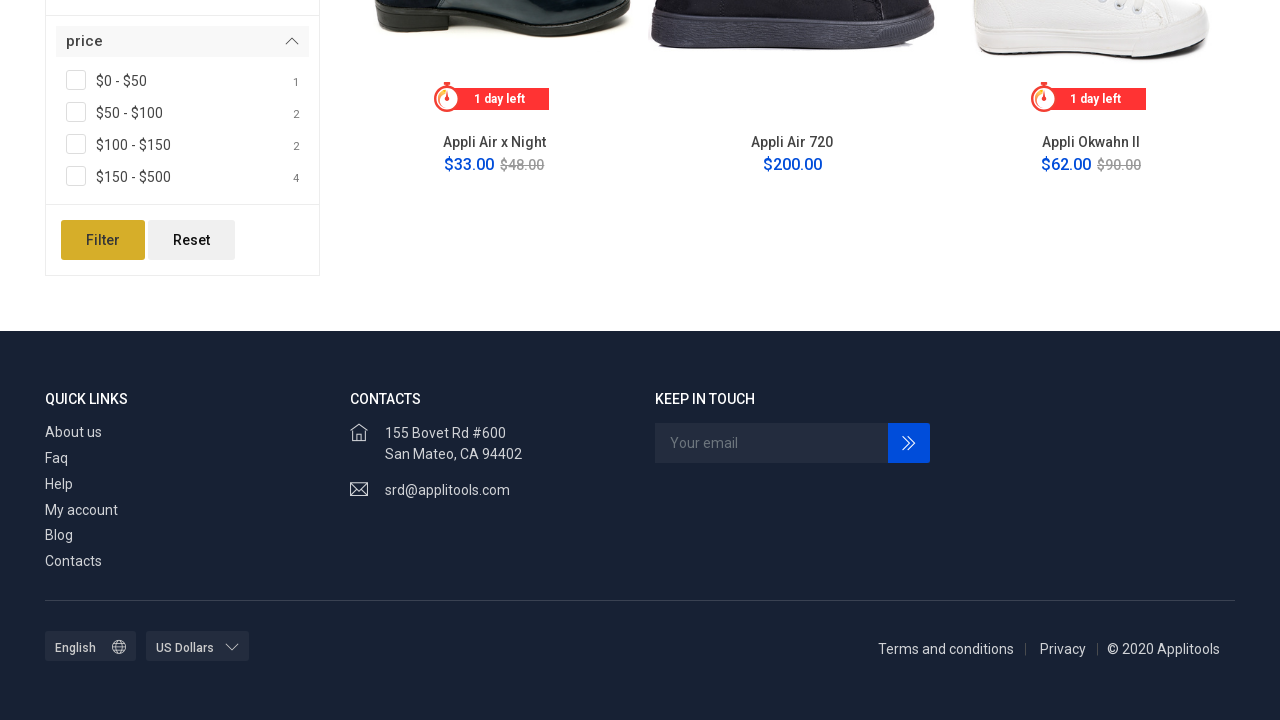

Waited for scroll animation to complete
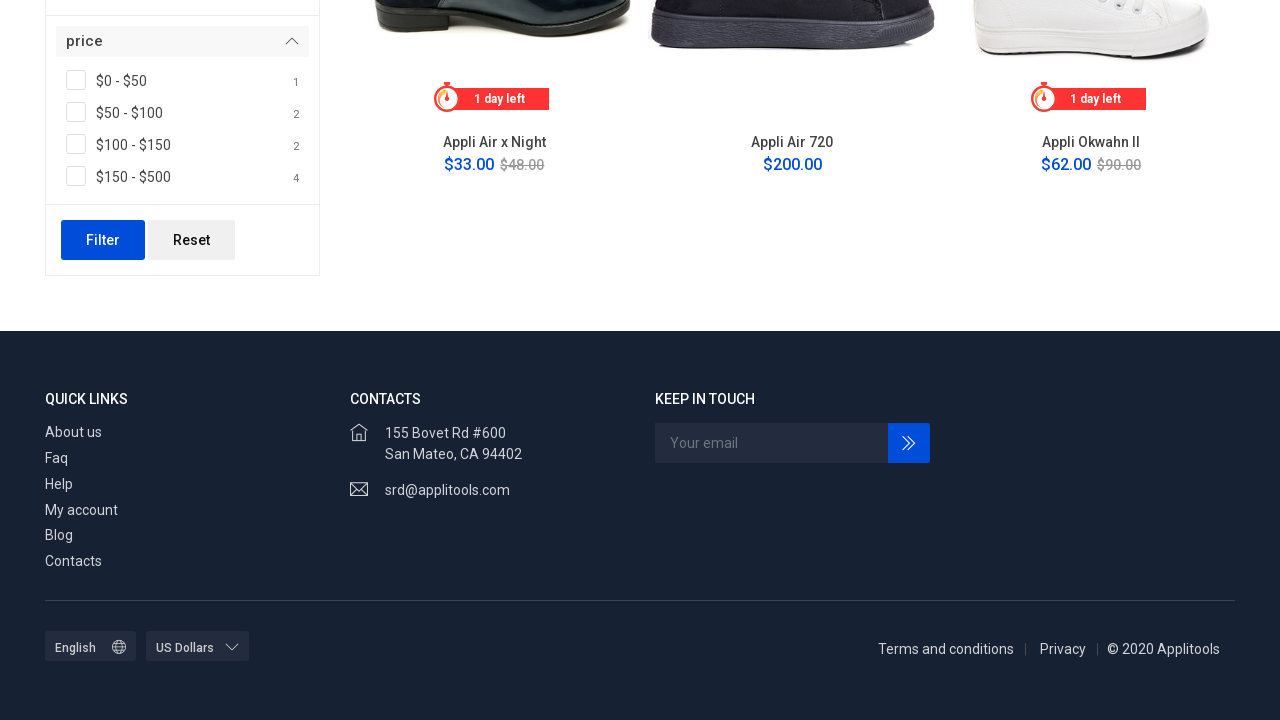

Clicked on first shoe product at (494, 144) on (//img[contains(@class,'img-fluid')])[1]
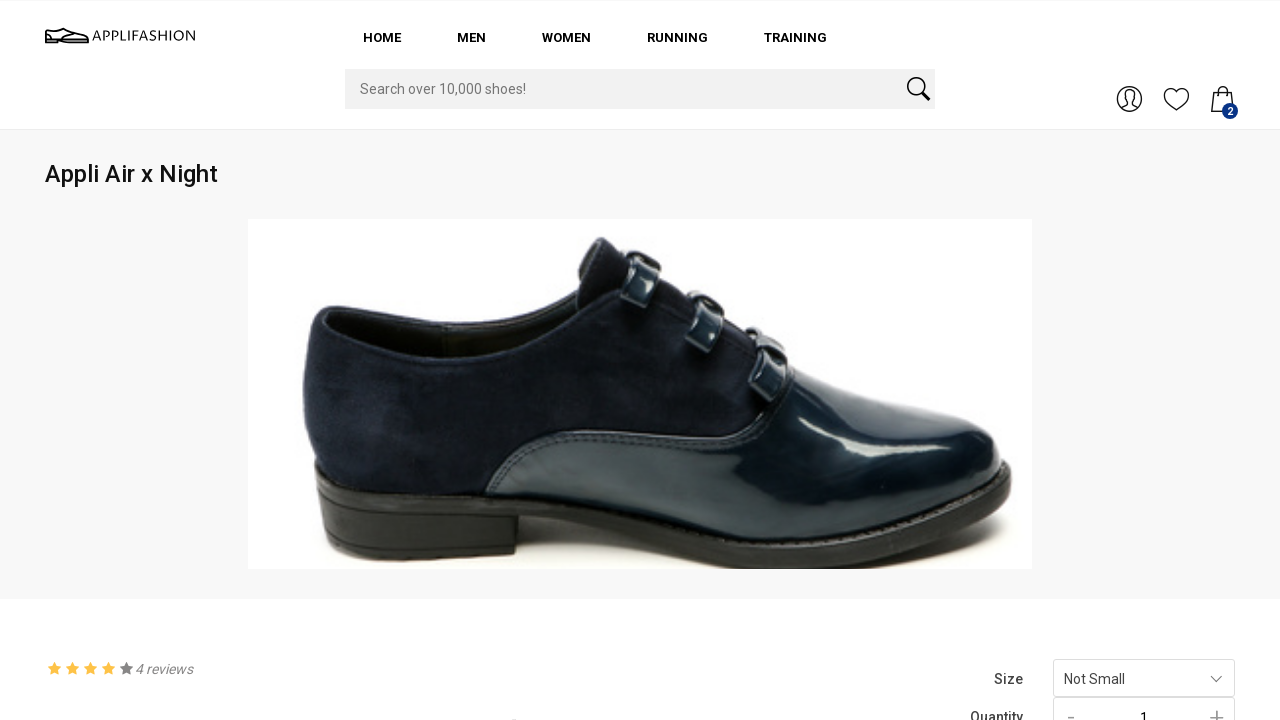

Waited for product detail page to load with product name heading
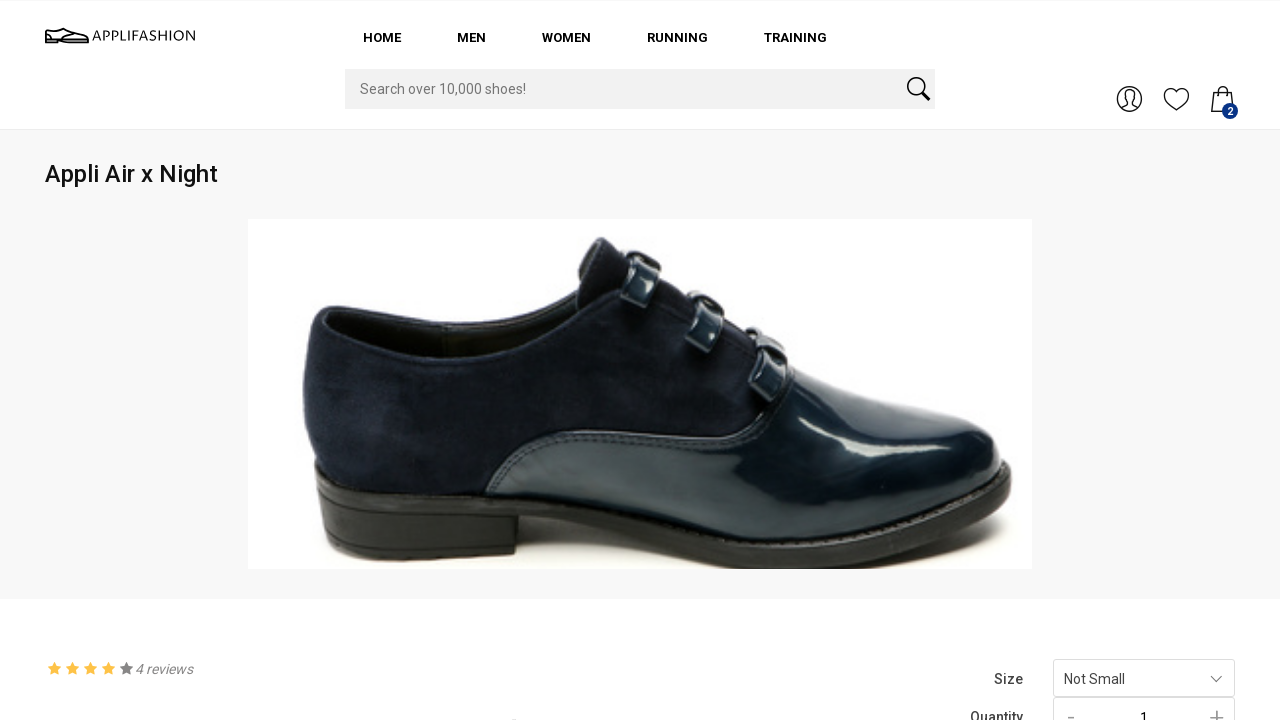

Retrieved product name from detail page
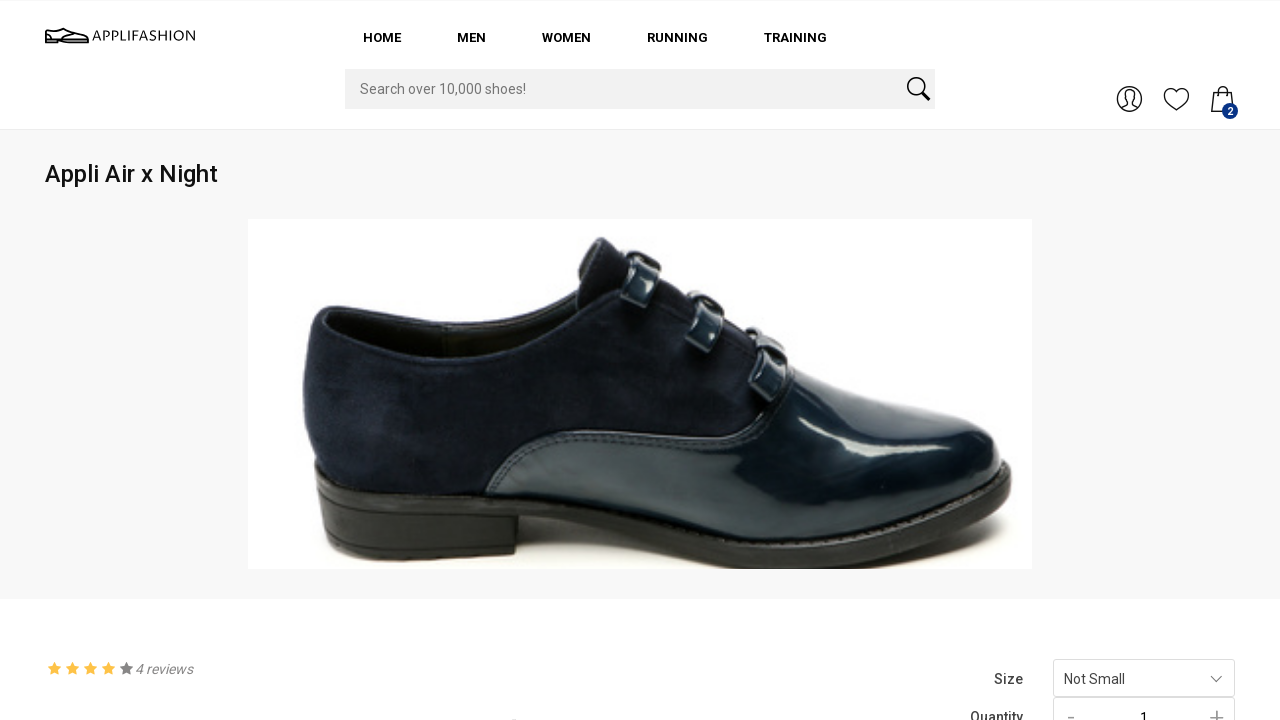

Verified product name is 'Appli Air x Night'
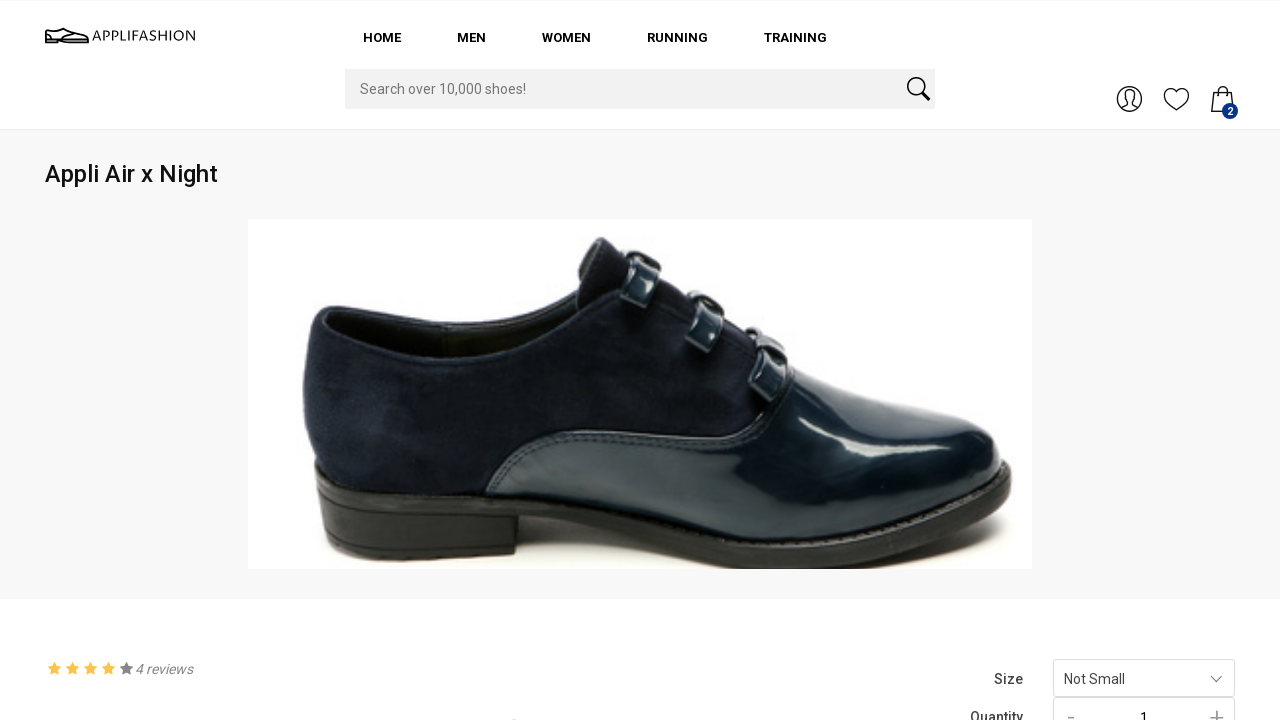

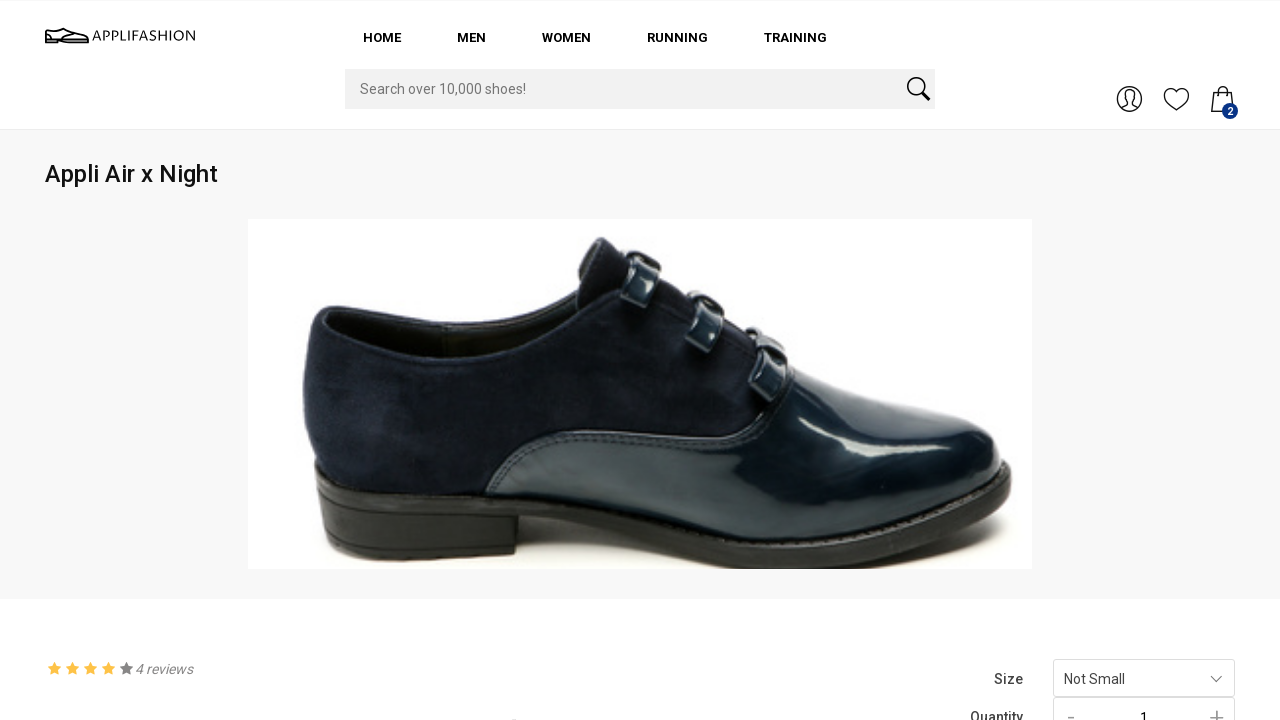